Tests selecting a male radio button and verifies it is checked

Starting URL: https://testautomationpractice.blogspot.com/

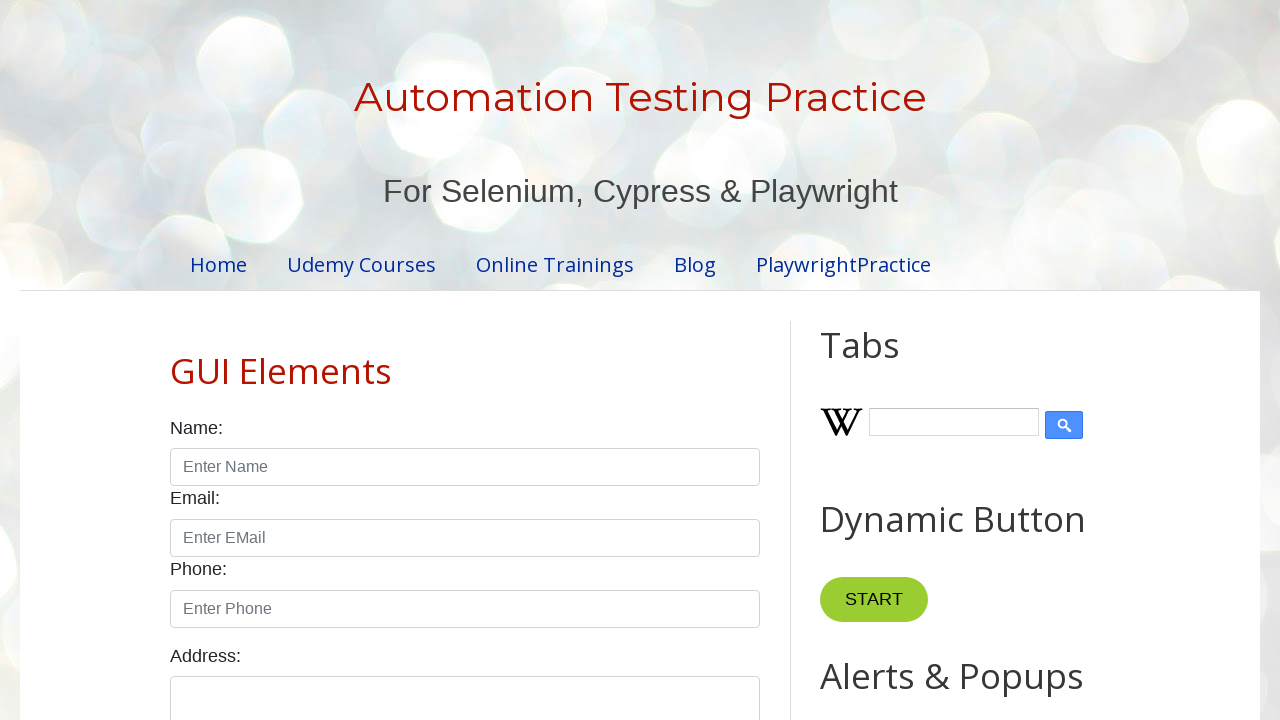

Navigated to test automation practice website
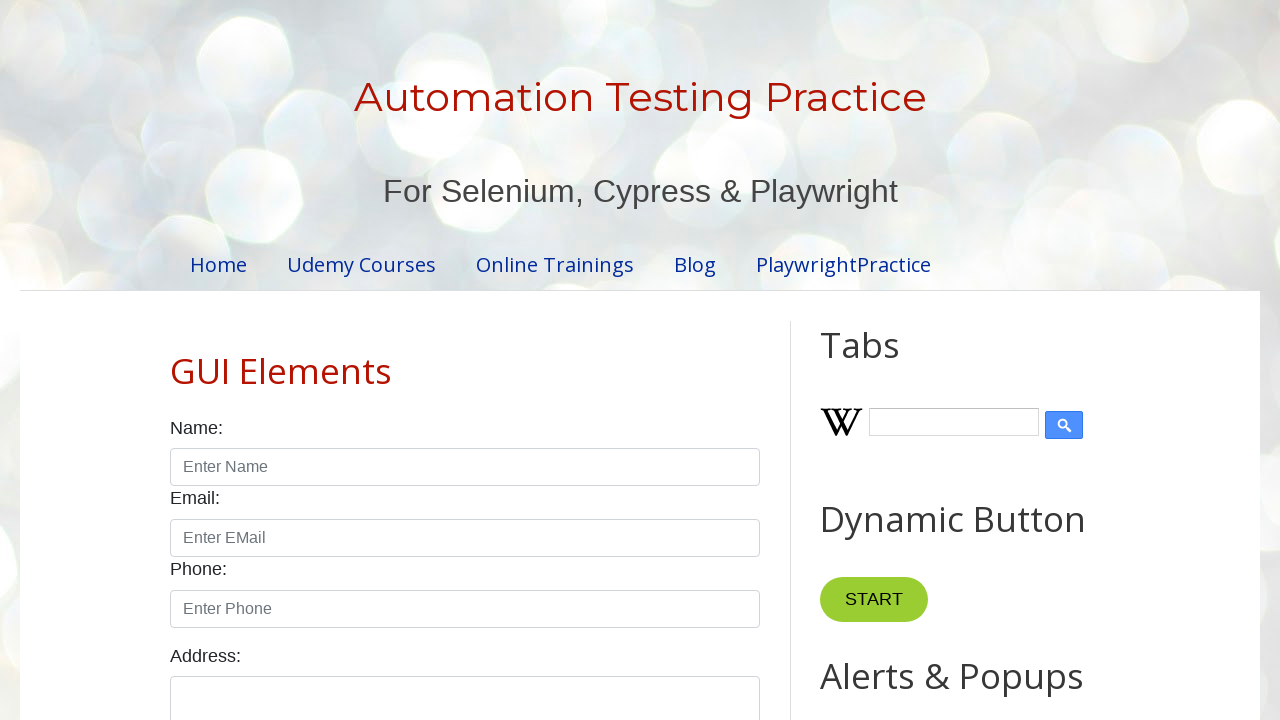

Selected male radio button at (176, 360) on #male
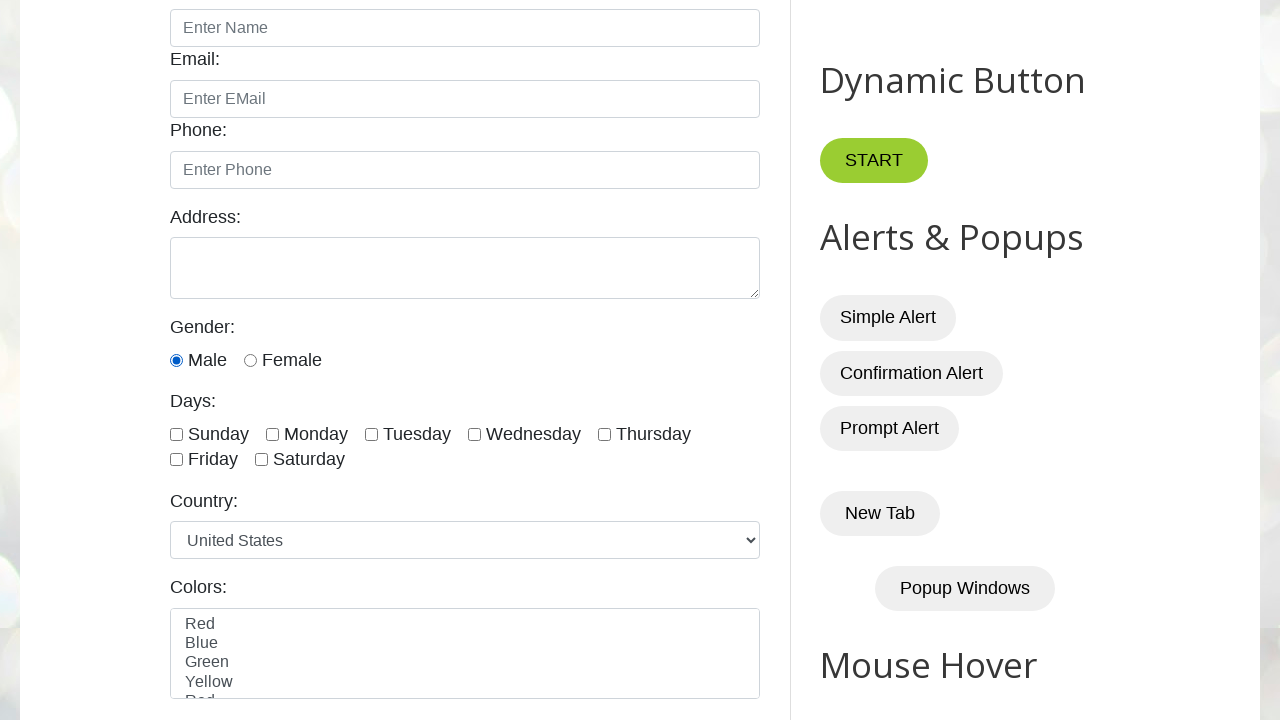

Verified that male radio button is checked
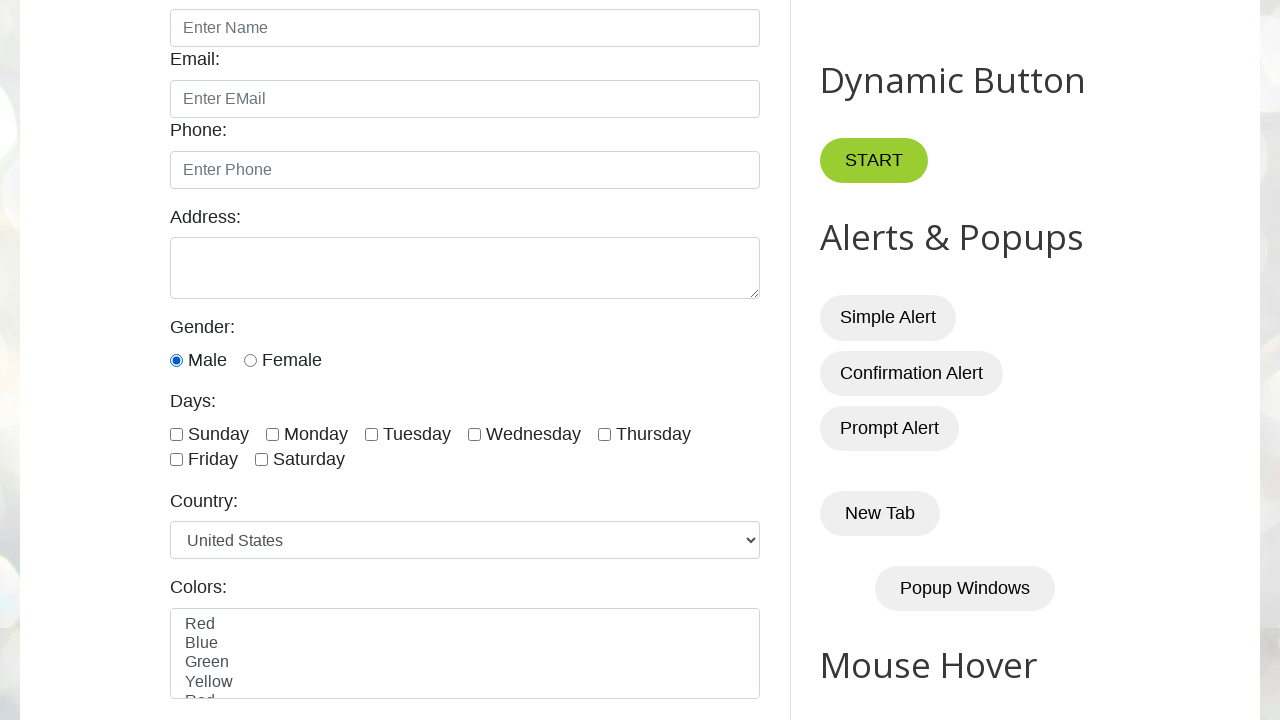

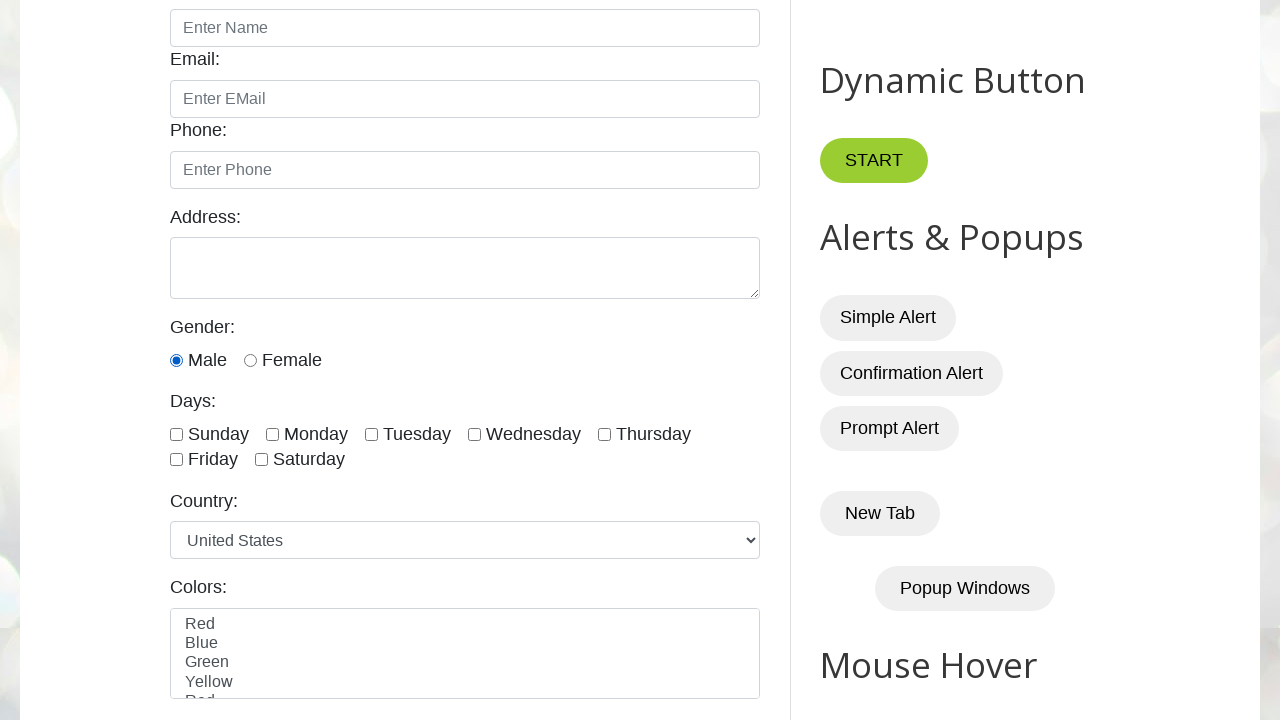